Tests dynamic loading by clicking start button and waiting for expected number of elements

Starting URL: https://automationfc.github.io/dynamic-loading/

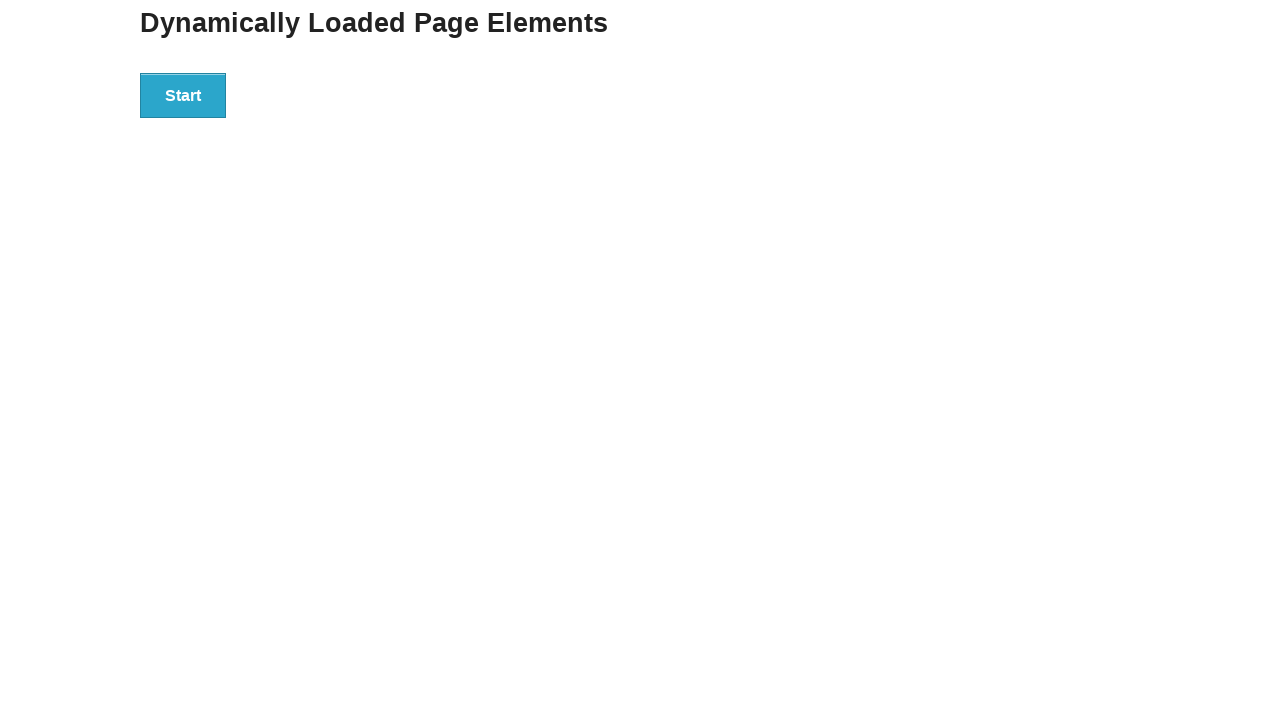

Clicked start button to trigger dynamic loading at (183, 95) on div#start button
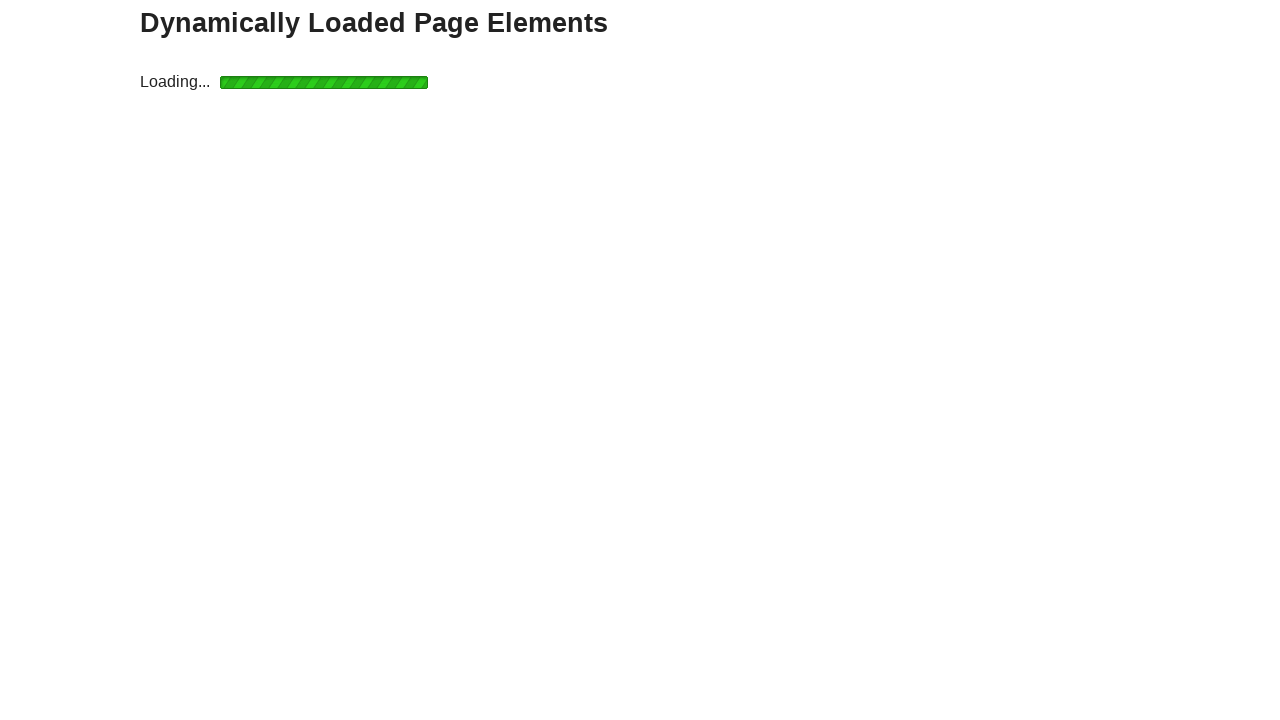

Waited for hello text element to appear
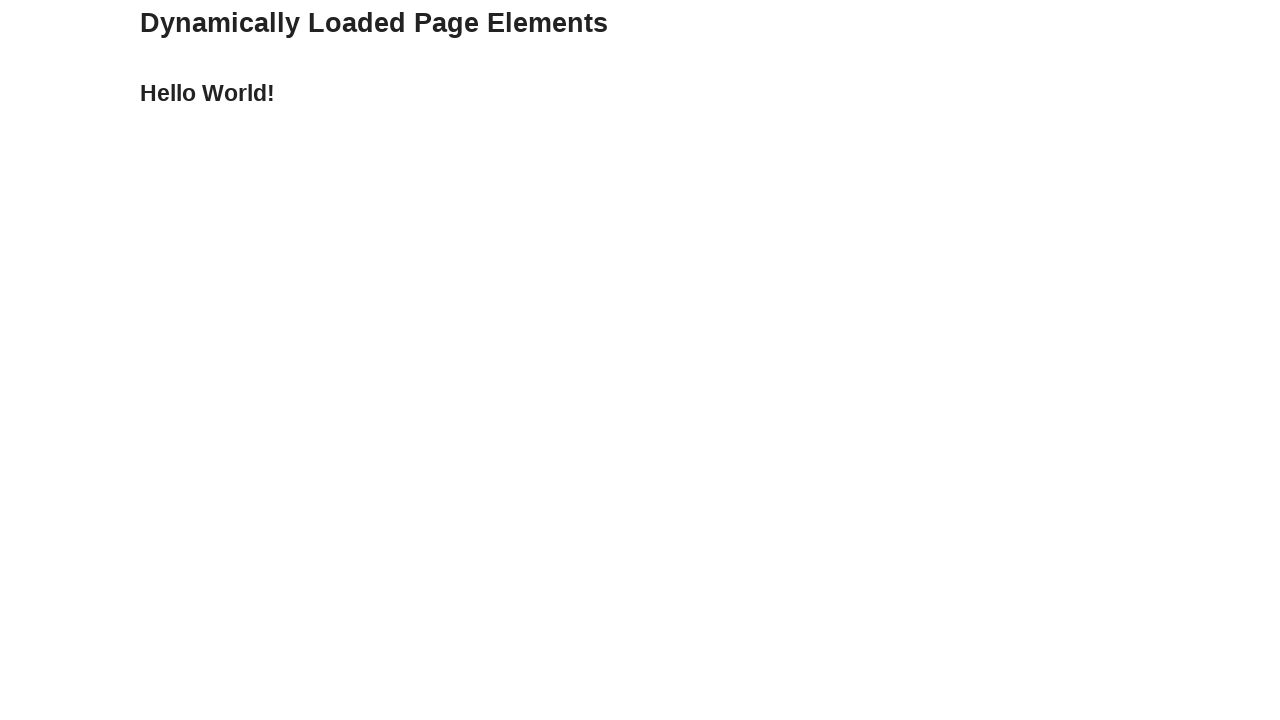

Verified that exactly one hello text element is present
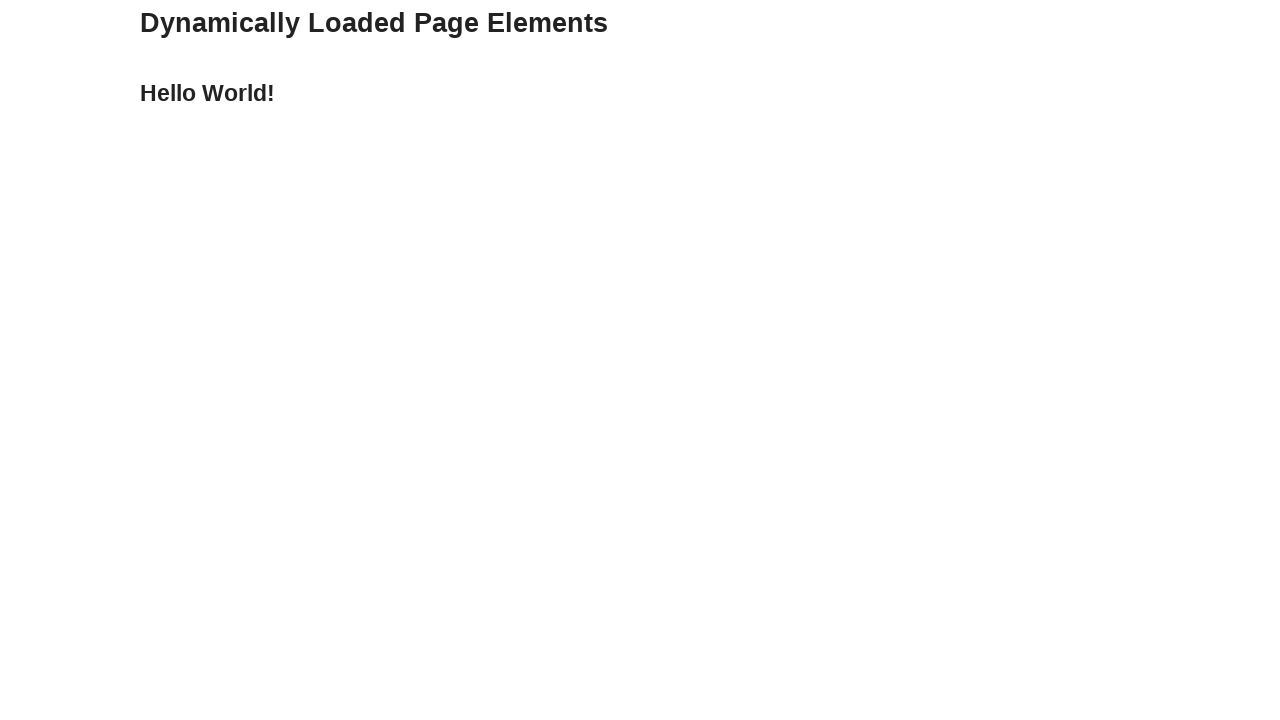

Verified hello text content is 'Hello World!'
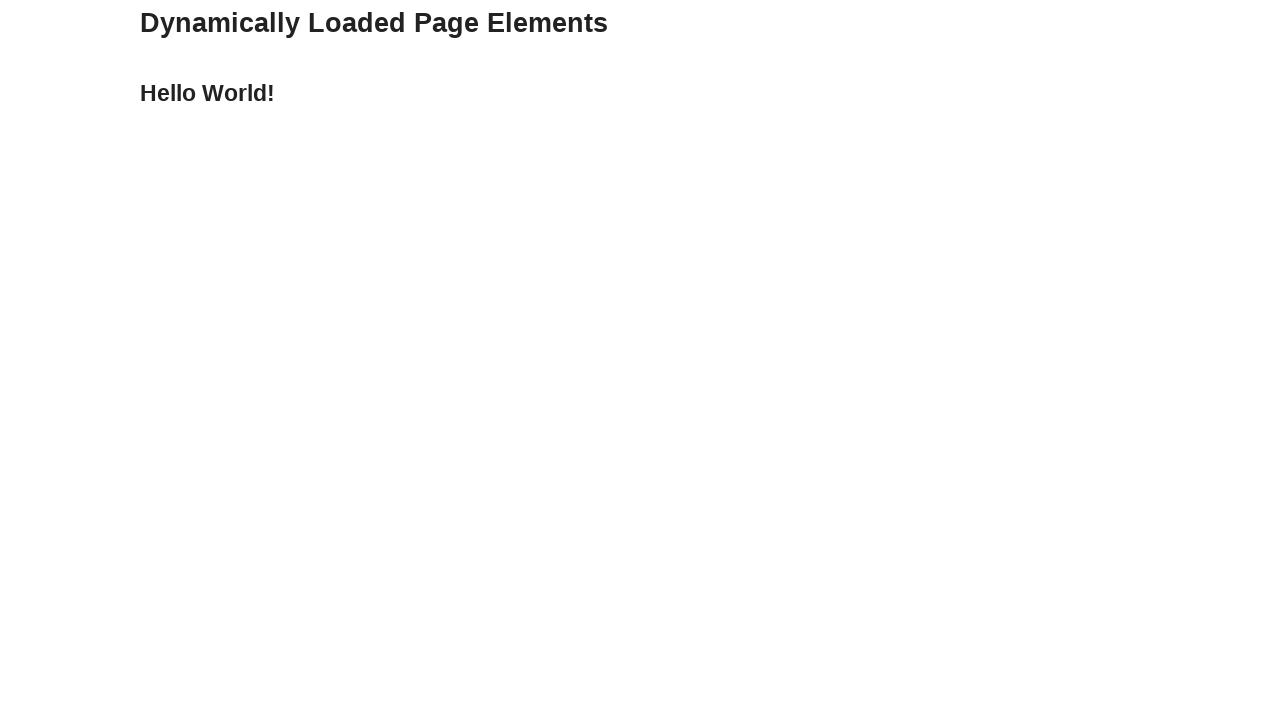

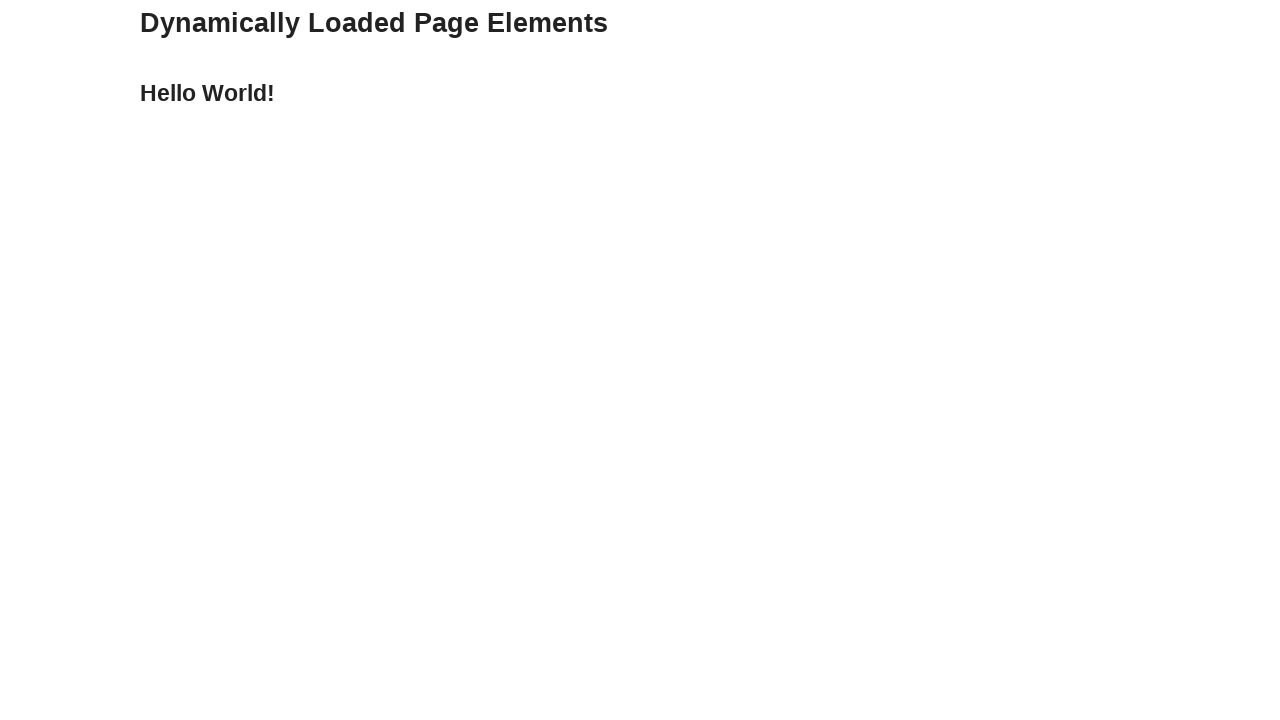